Clicks on the Clearance link

Starting URL: https://www.target.com

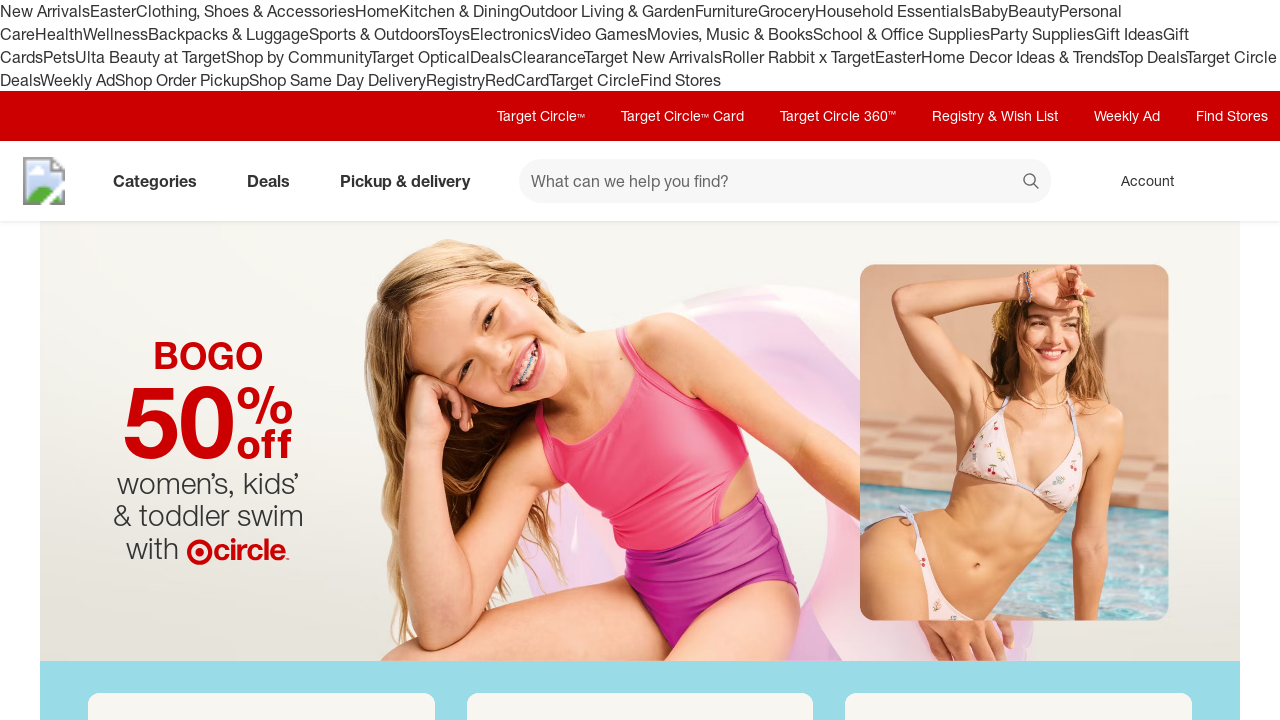

Navigated to Target.com homepage
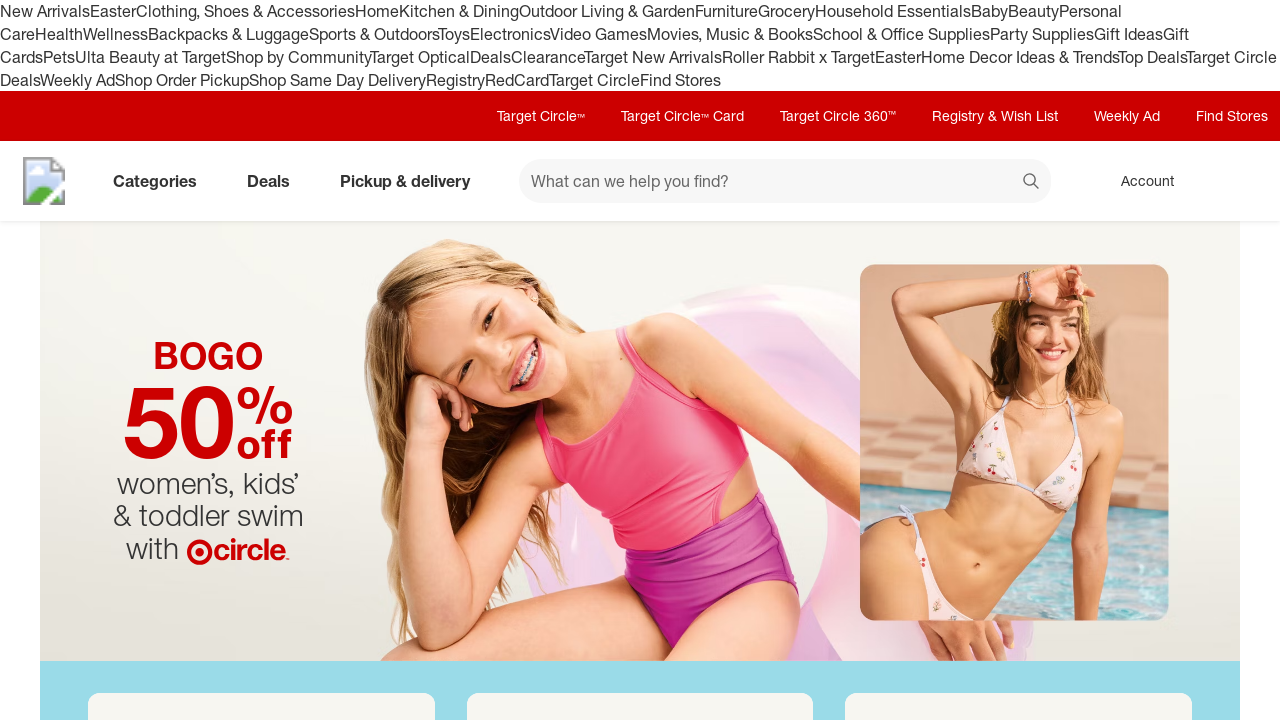

Clicked on the Clearance link at (548, 57) on a:text('Clearance')
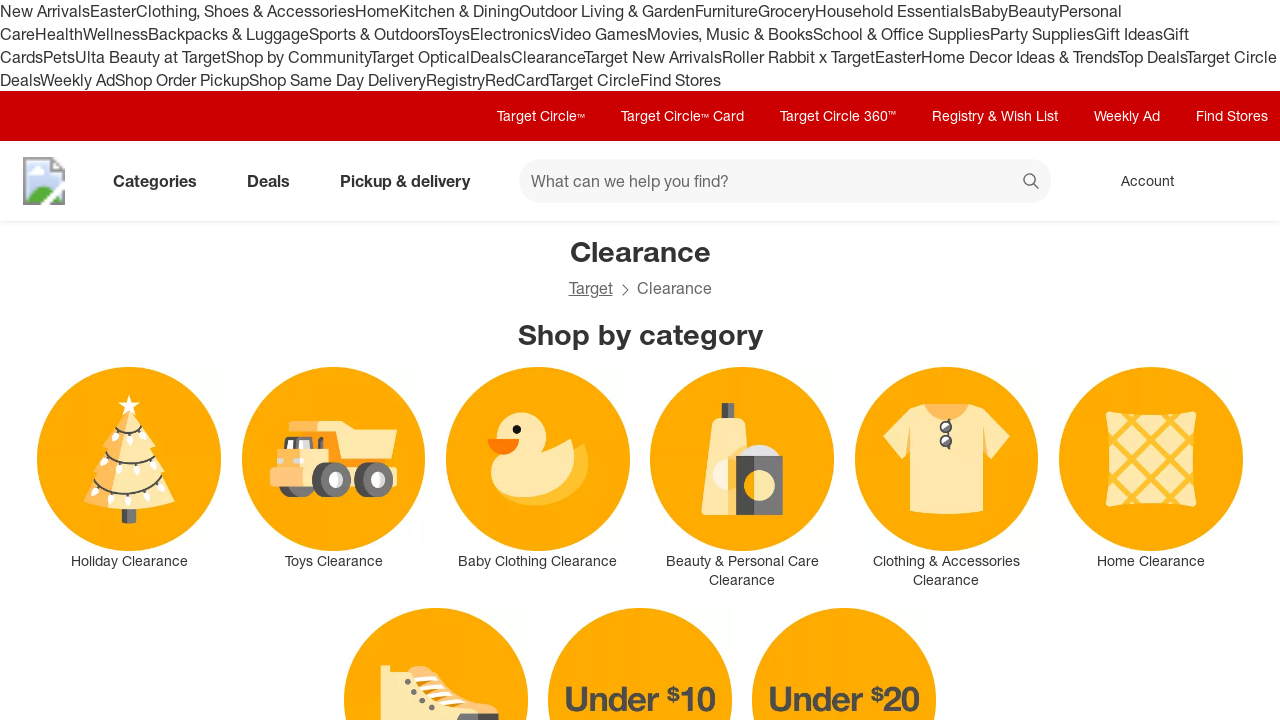

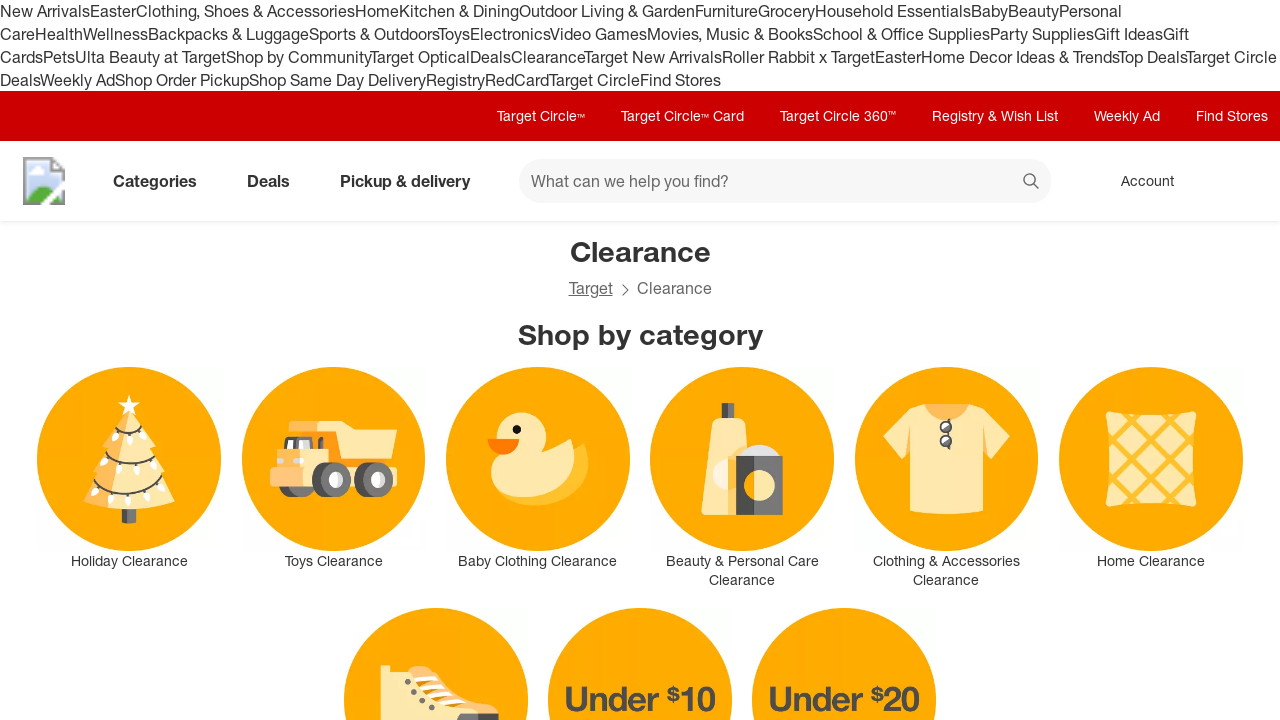